Tests clicking on a basic elements link and handling a JavaScript alert dialog by accepting it on the automationbykrishna.com website.

Starting URL: http://automationbykrishna.com/

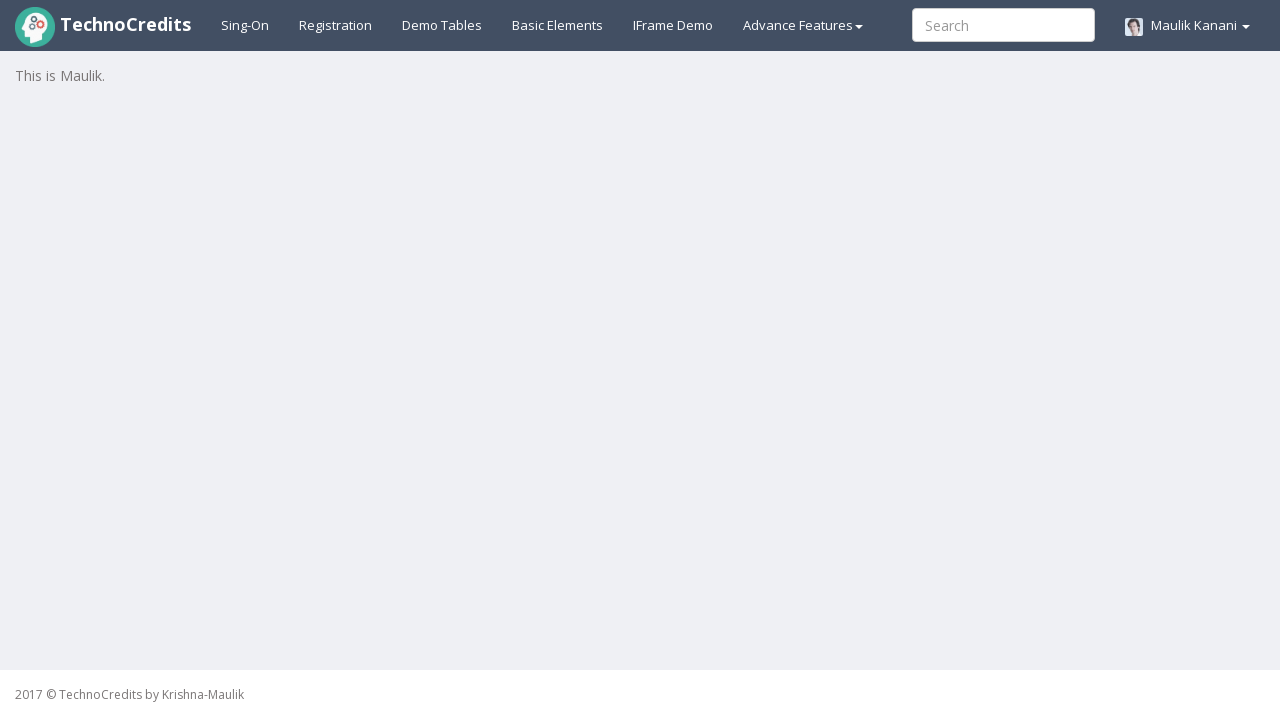

Clicked on basic elements link at (558, 25) on #basicelements
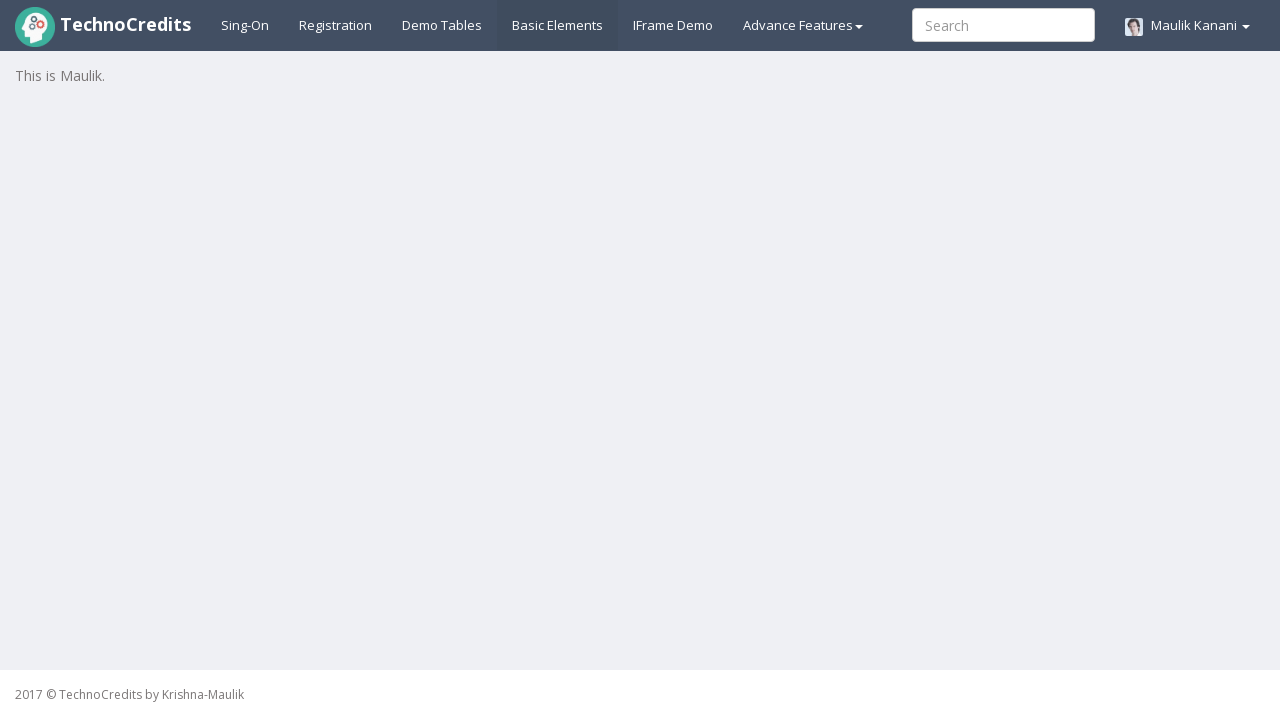

Waited for page to load after clicking basic elements link
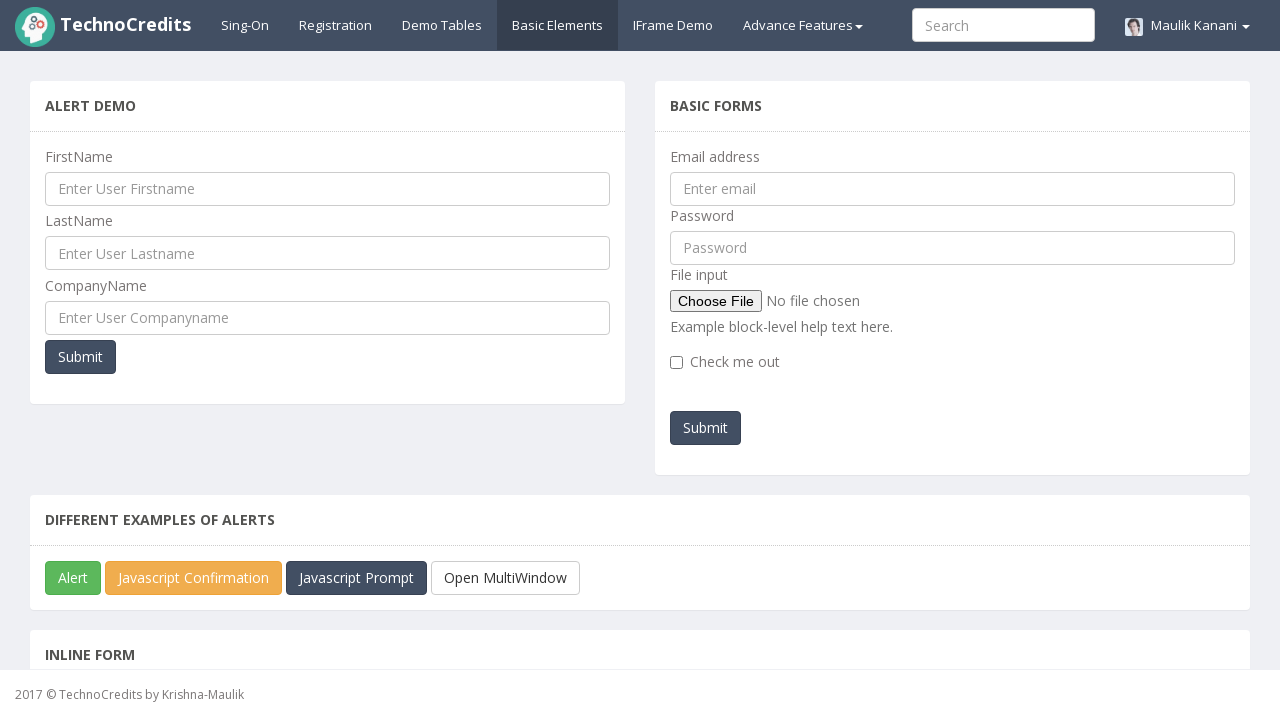

Set up dialog handler to automatically accept alerts
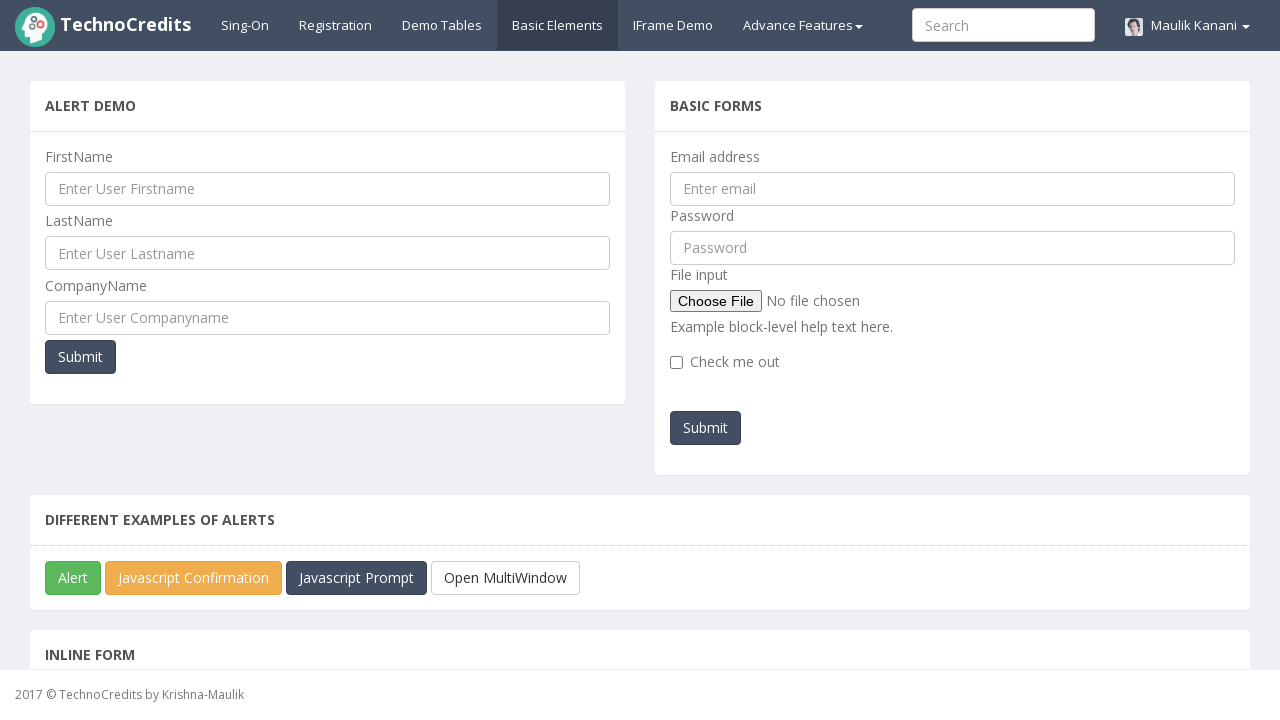

Clicked on JavaScript alert button at (73, 578) on #javascriptAlert
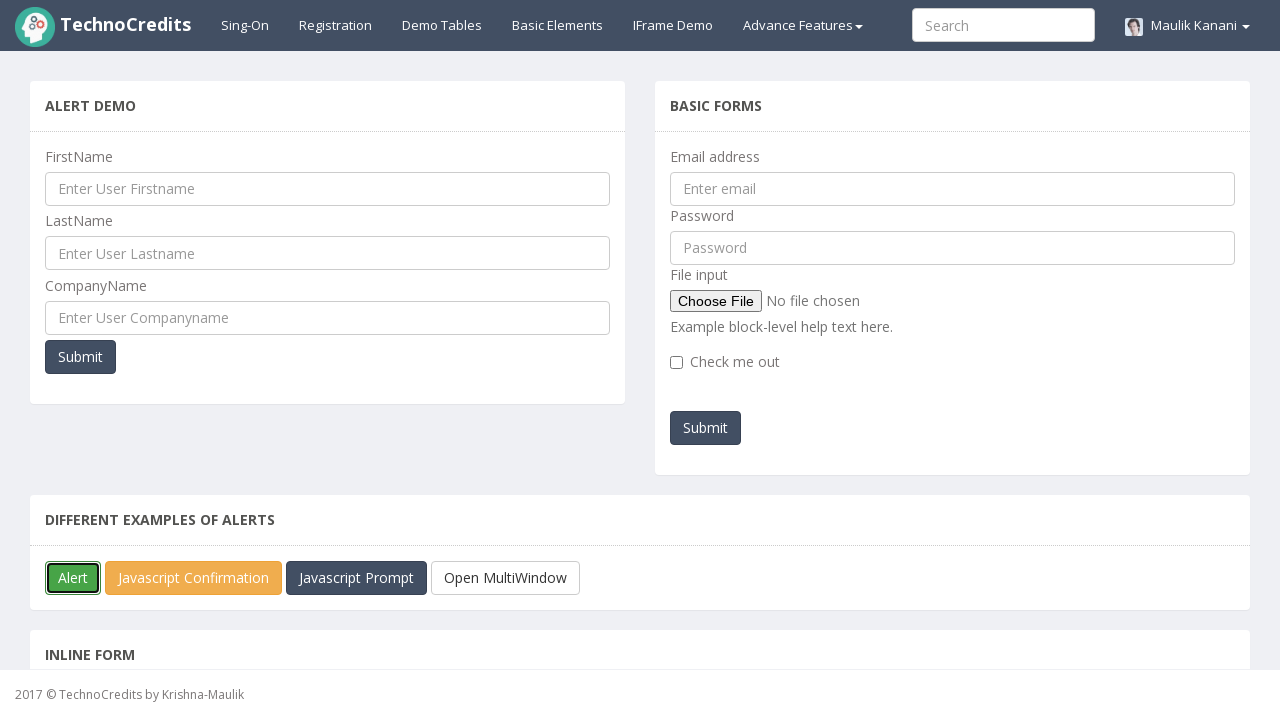

Waited for alert to be handled
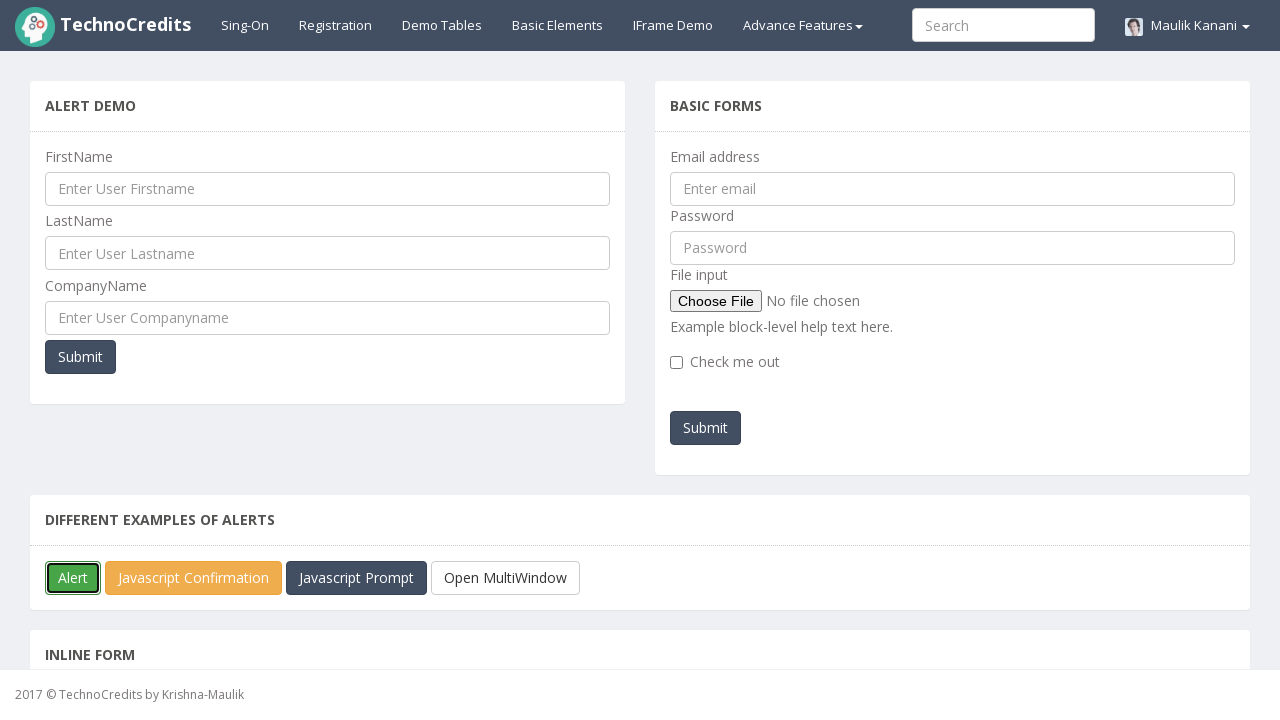

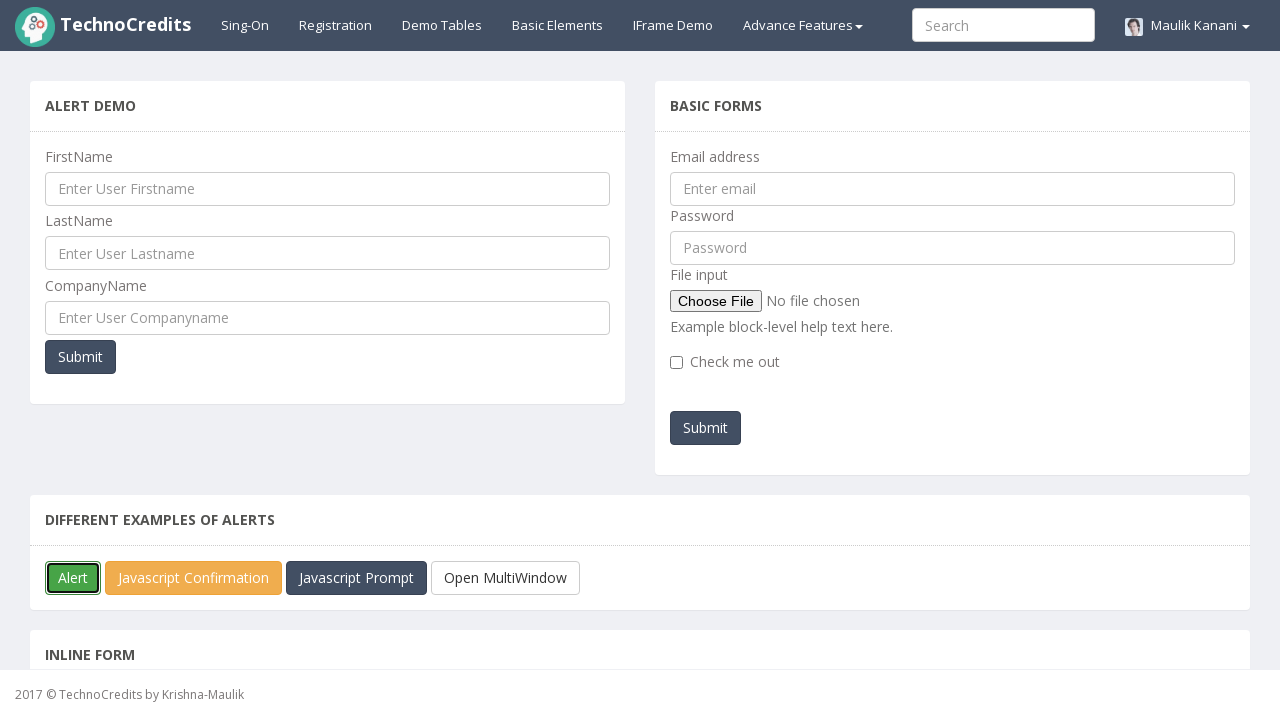